Tests dismissing a JavaScript confirmation dialog by clicking a button and canceling the confirmation

Starting URL: https://automationfc.github.io/basic-form/index.html

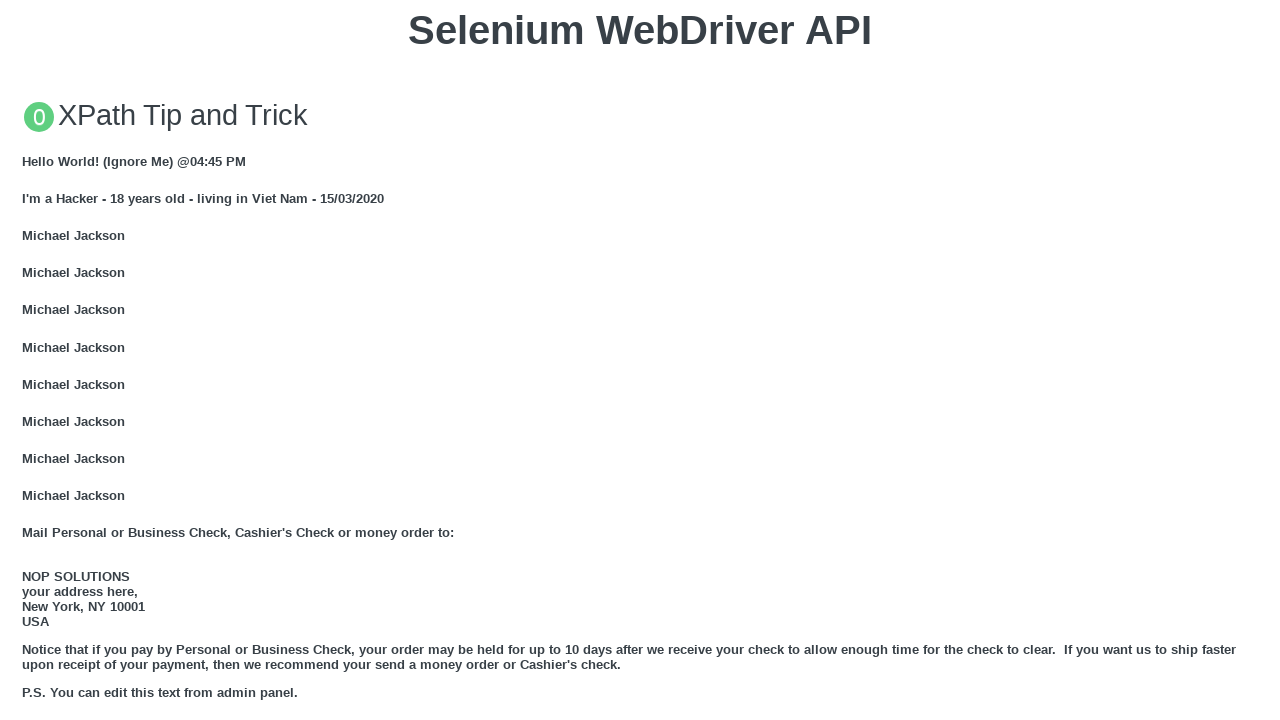

Set up dialog handler to dismiss confirmation dialogs
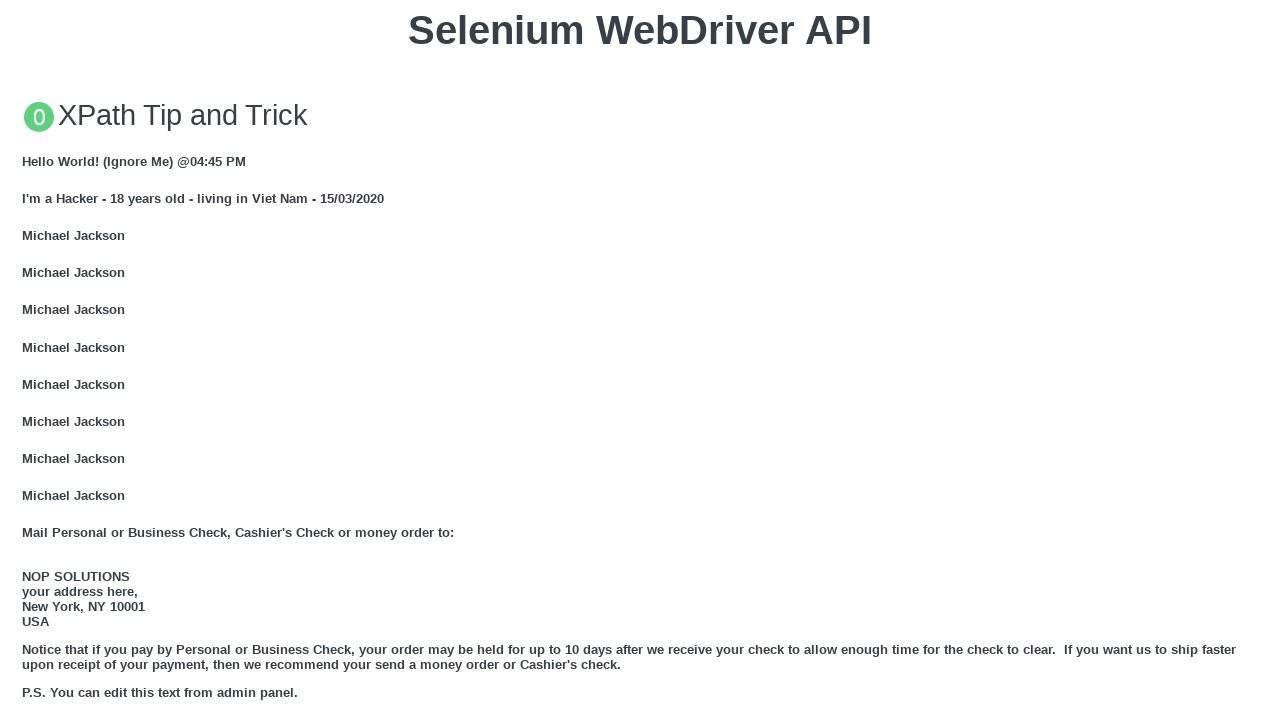

Clicked 'Click for JS Confirm' button to trigger JavaScript confirmation dialog at (640, 360) on xpath=//button[text()='Click for JS Confirm']
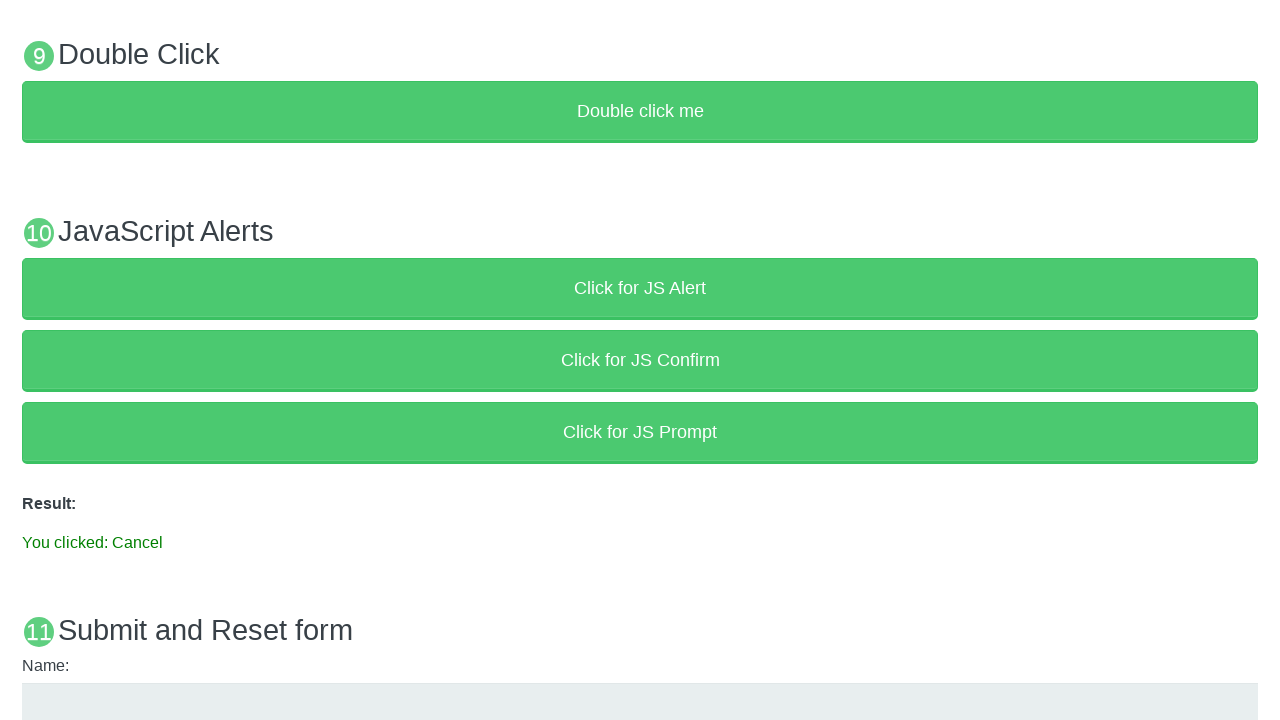

Verified that 'You clicked: Cancel' message is displayed after dismissing the confirmation dialog
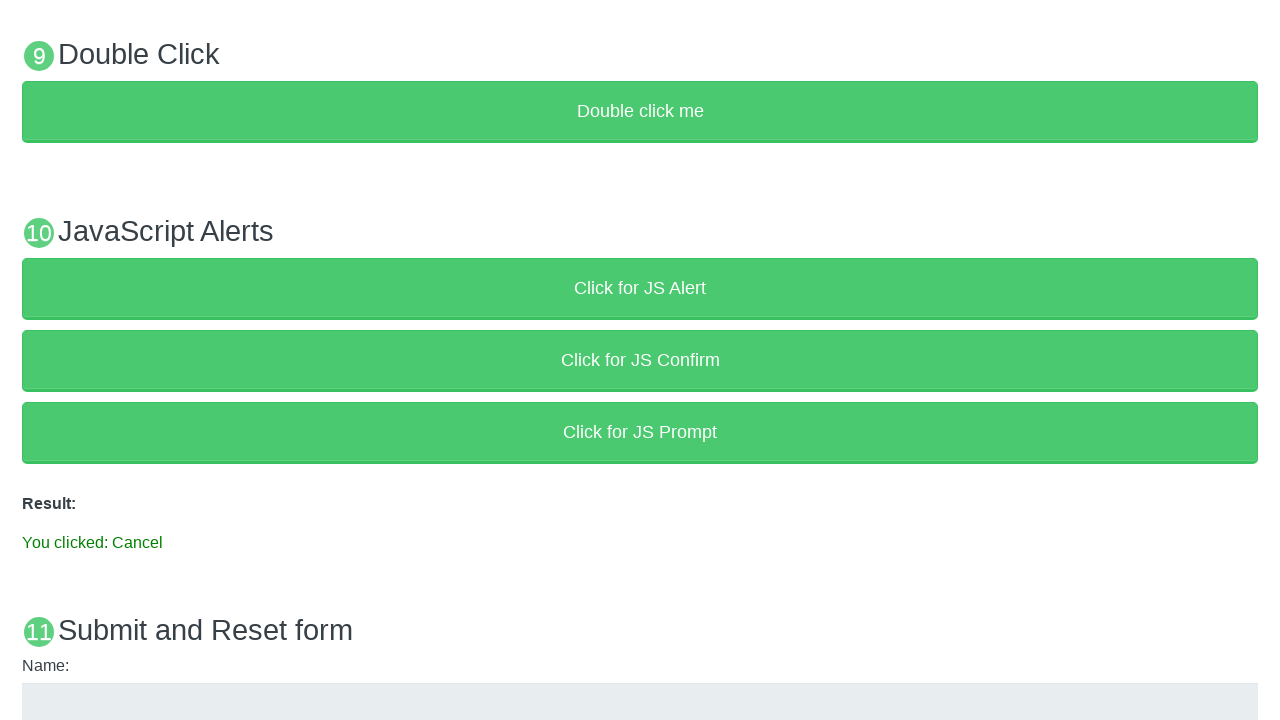

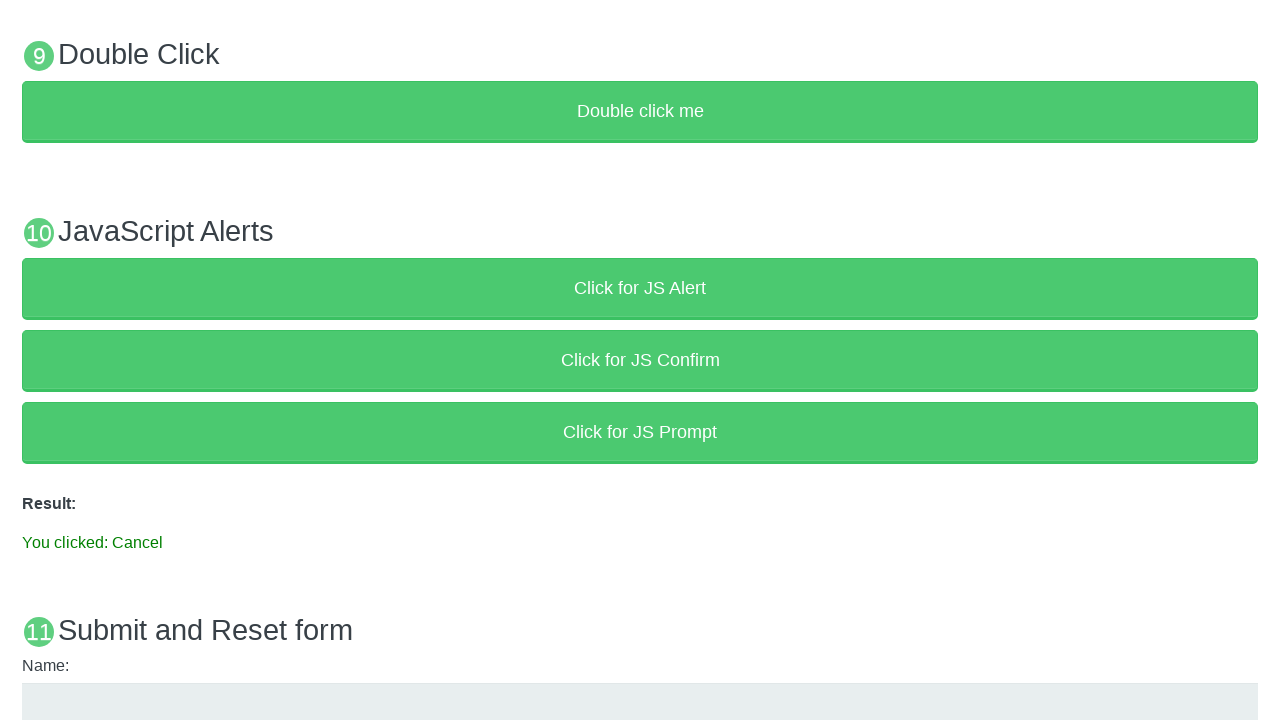